Tests that edits are cancelled when pressing Escape key.

Starting URL: https://demo.playwright.dev/todomvc

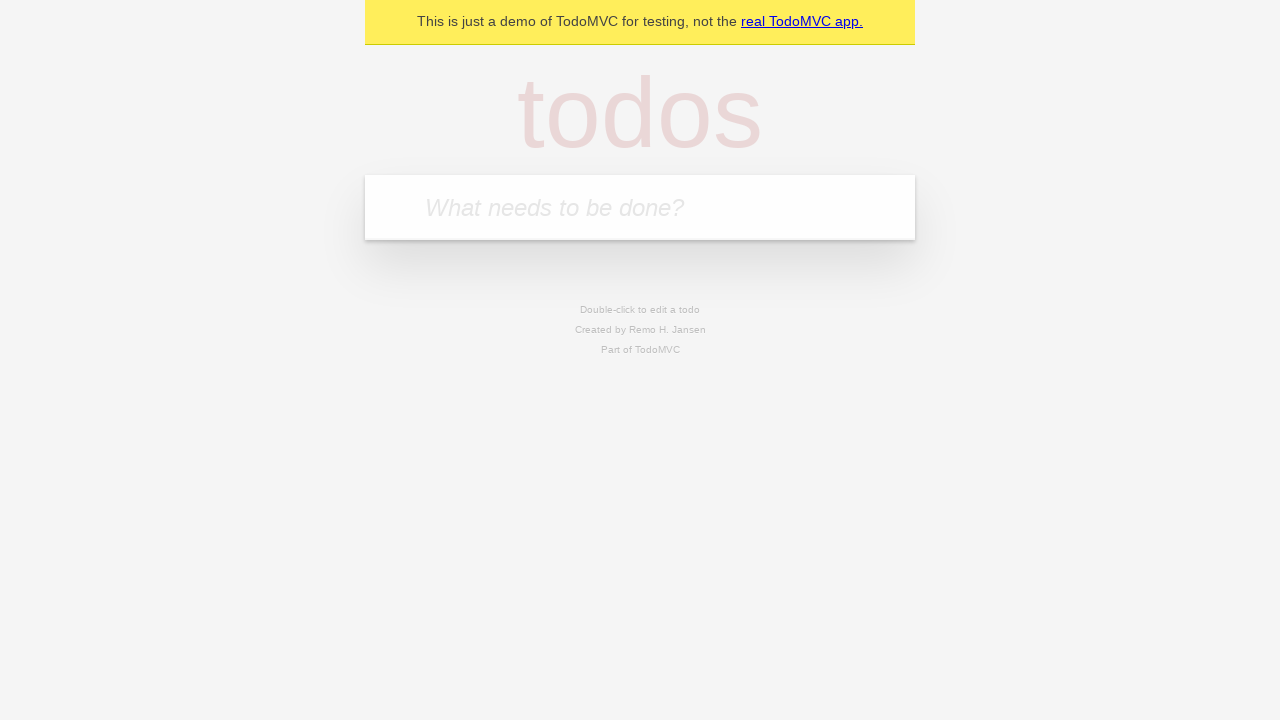

Filled todo input with 'buy some cheese' on internal:attr=[placeholder="What needs to be done?"i]
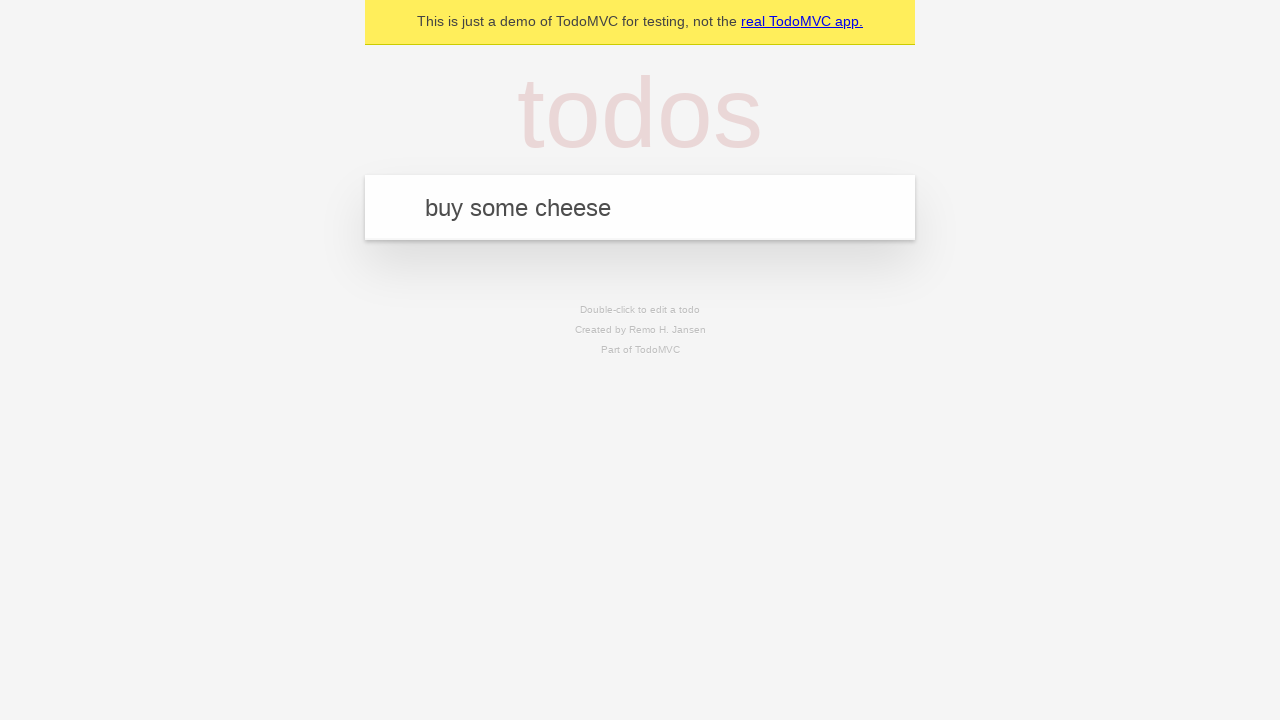

Pressed Enter to create first todo on internal:attr=[placeholder="What needs to be done?"i]
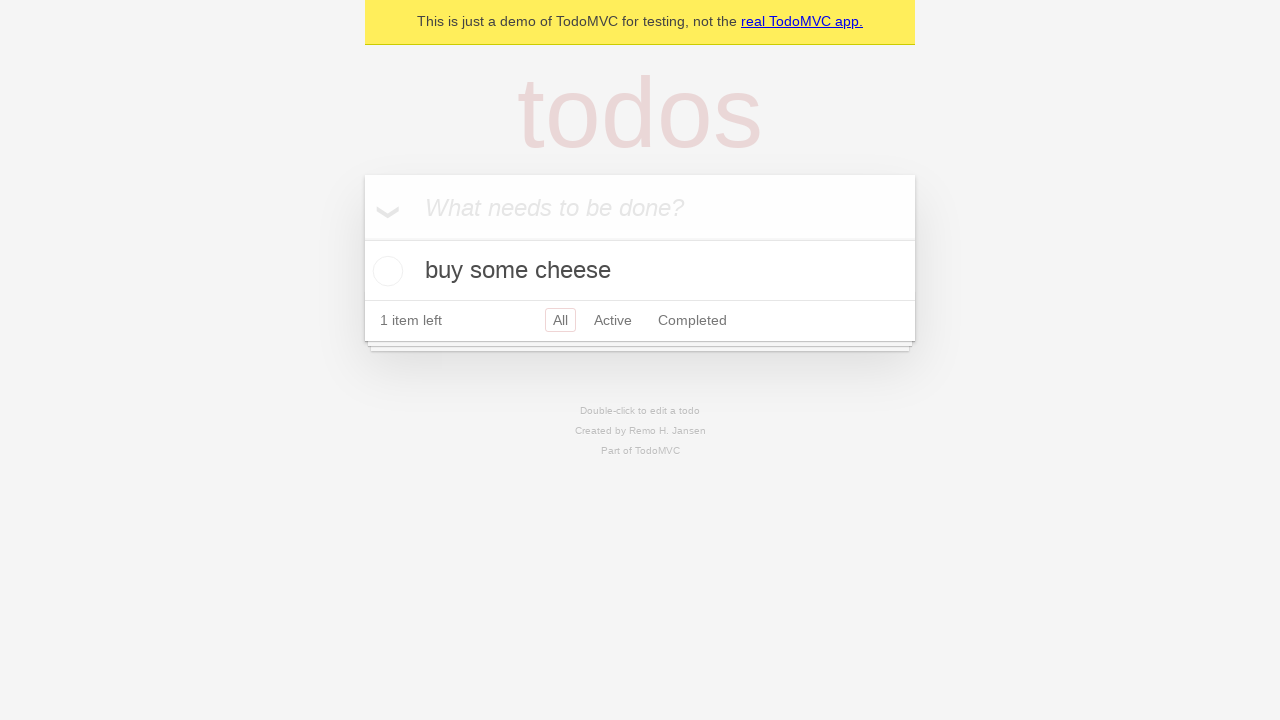

Filled todo input with 'feed the cat' on internal:attr=[placeholder="What needs to be done?"i]
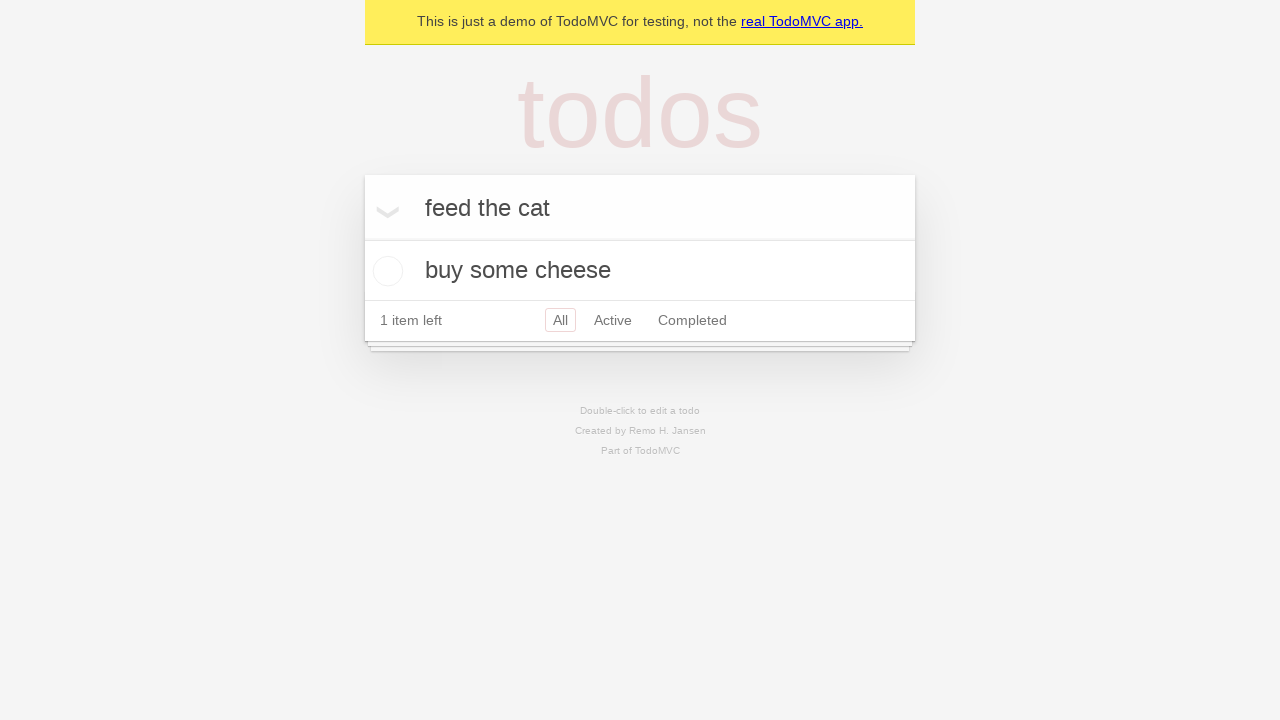

Pressed Enter to create second todo on internal:attr=[placeholder="What needs to be done?"i]
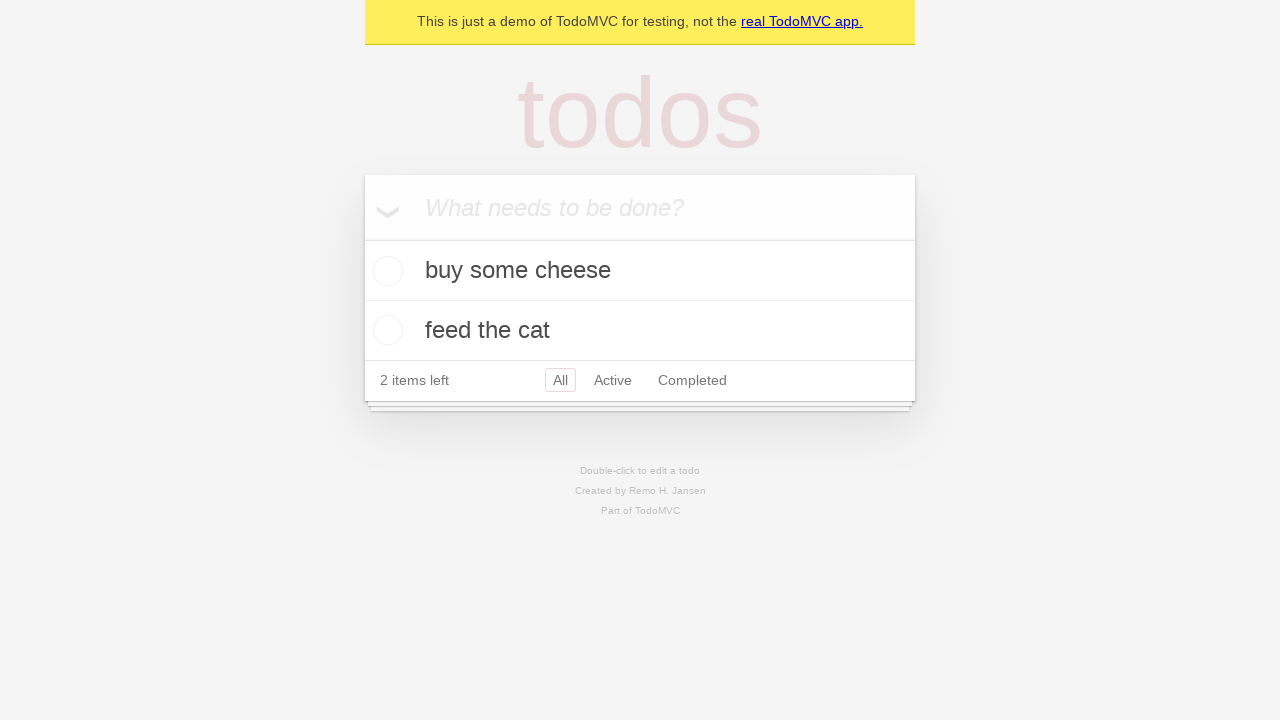

Filled todo input with 'book a doctors appointment' on internal:attr=[placeholder="What needs to be done?"i]
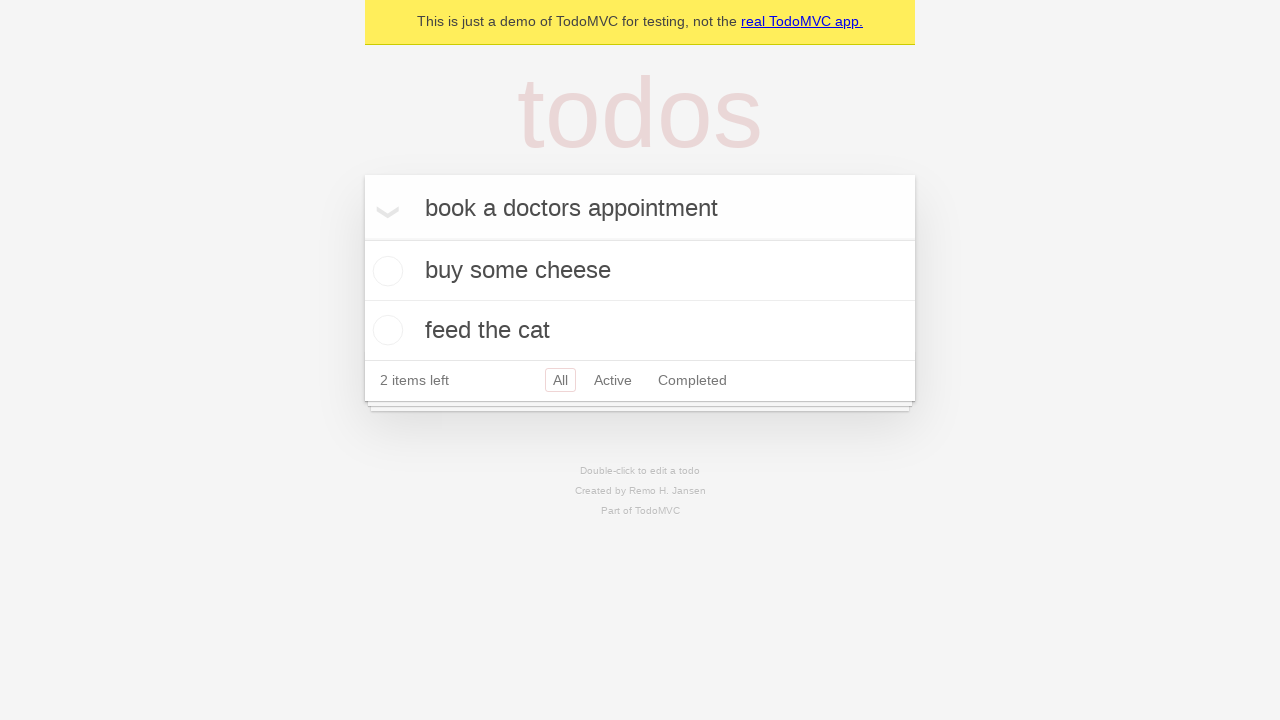

Pressed Enter to create third todo on internal:attr=[placeholder="What needs to be done?"i]
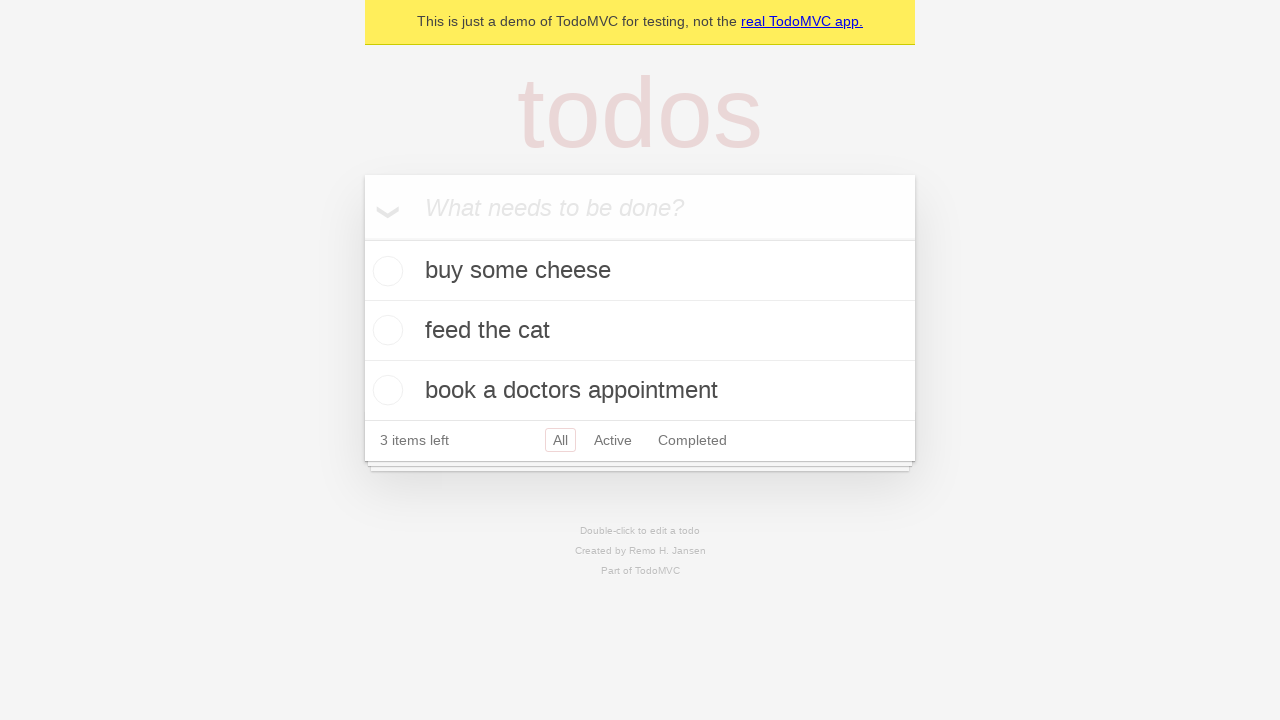

Double-clicked second todo item to enter edit mode at (640, 331) on internal:testid=[data-testid="todo-item"s] >> nth=1
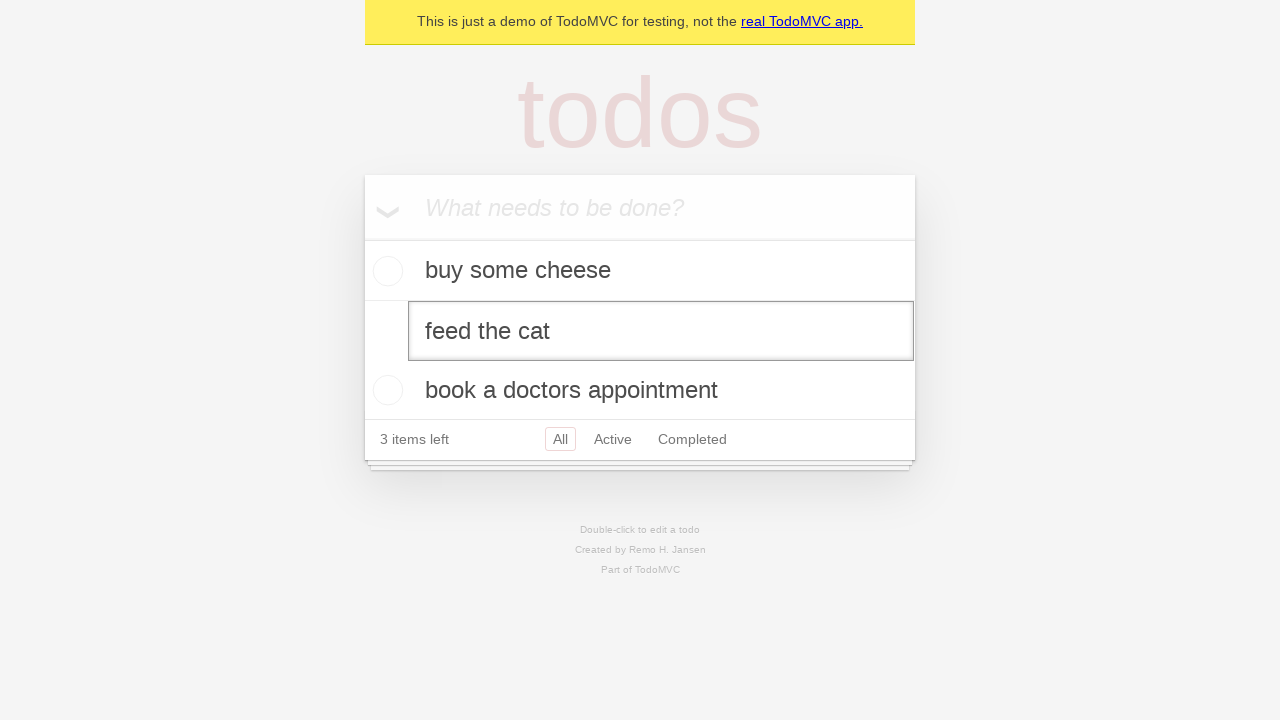

Filled edit textbox with 'buy some sausages' on internal:testid=[data-testid="todo-item"s] >> nth=1 >> internal:role=textbox[nam
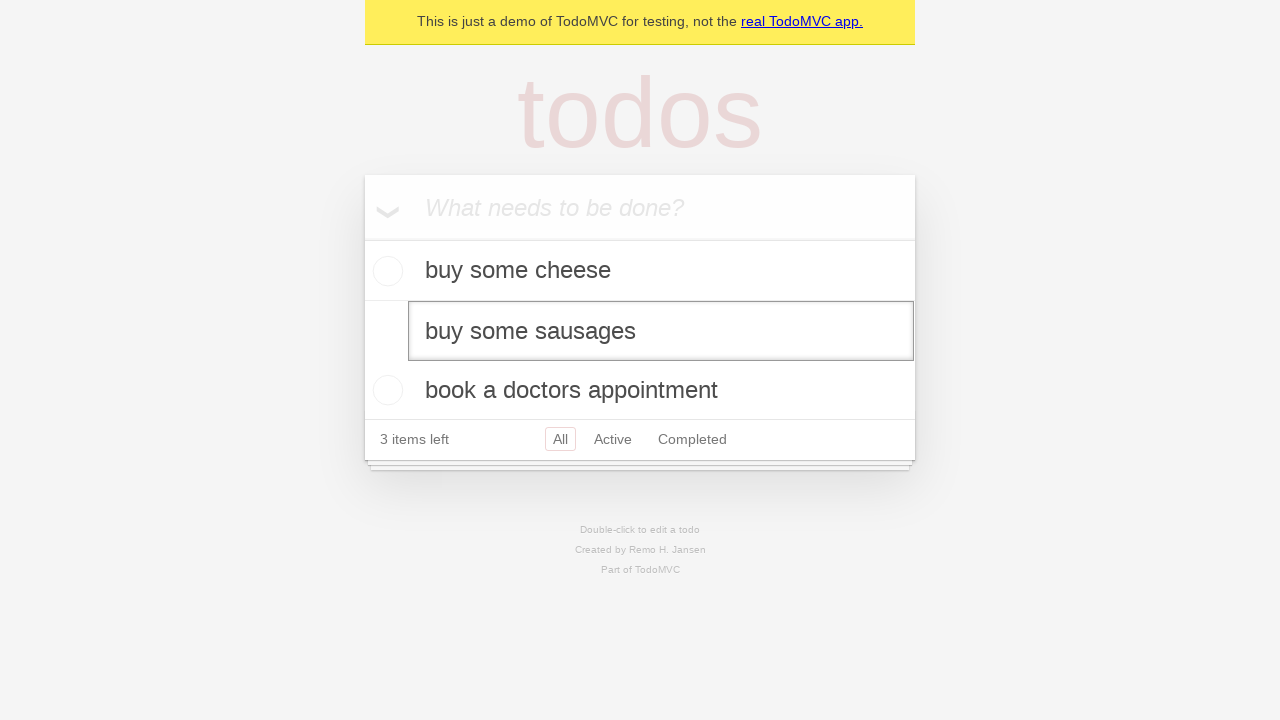

Pressed Escape to cancel the edit on internal:testid=[data-testid="todo-item"s] >> nth=1 >> internal:role=textbox[nam
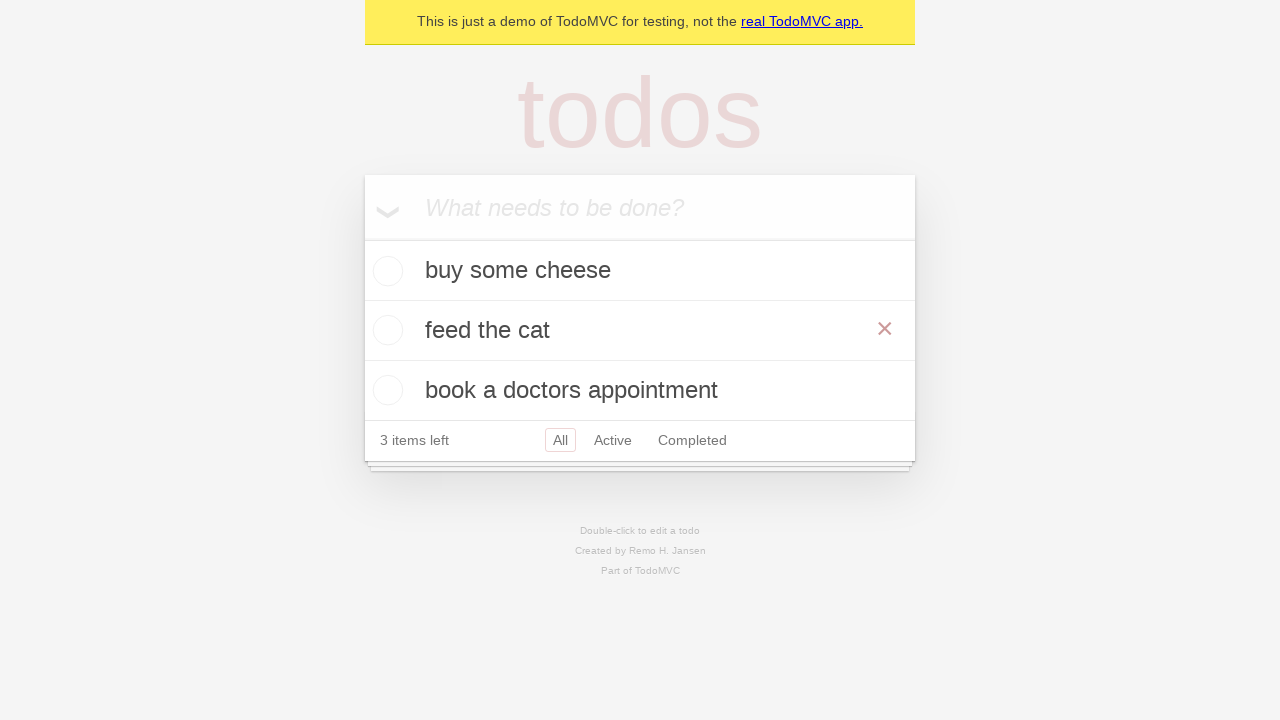

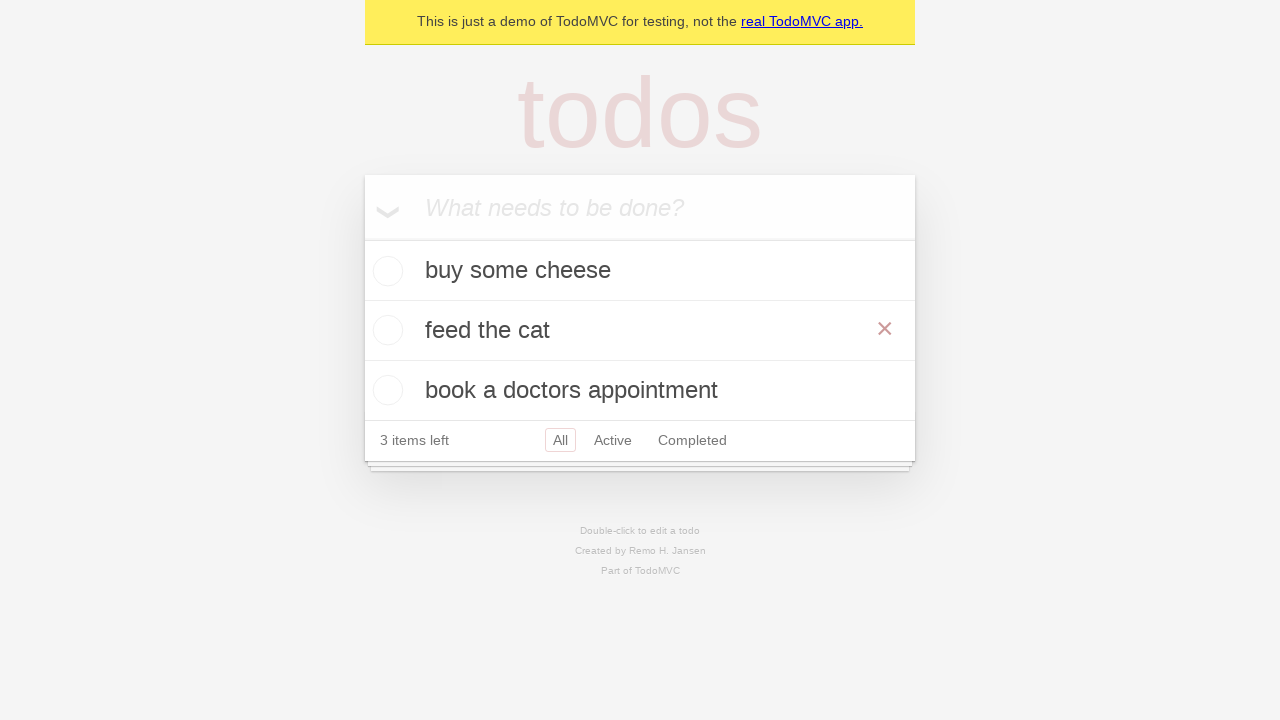